Demonstrates drag and drop by offset action, dragging an element to specific coordinates

Starting URL: https://crossbrowsertesting.github.io/drag-and-drop

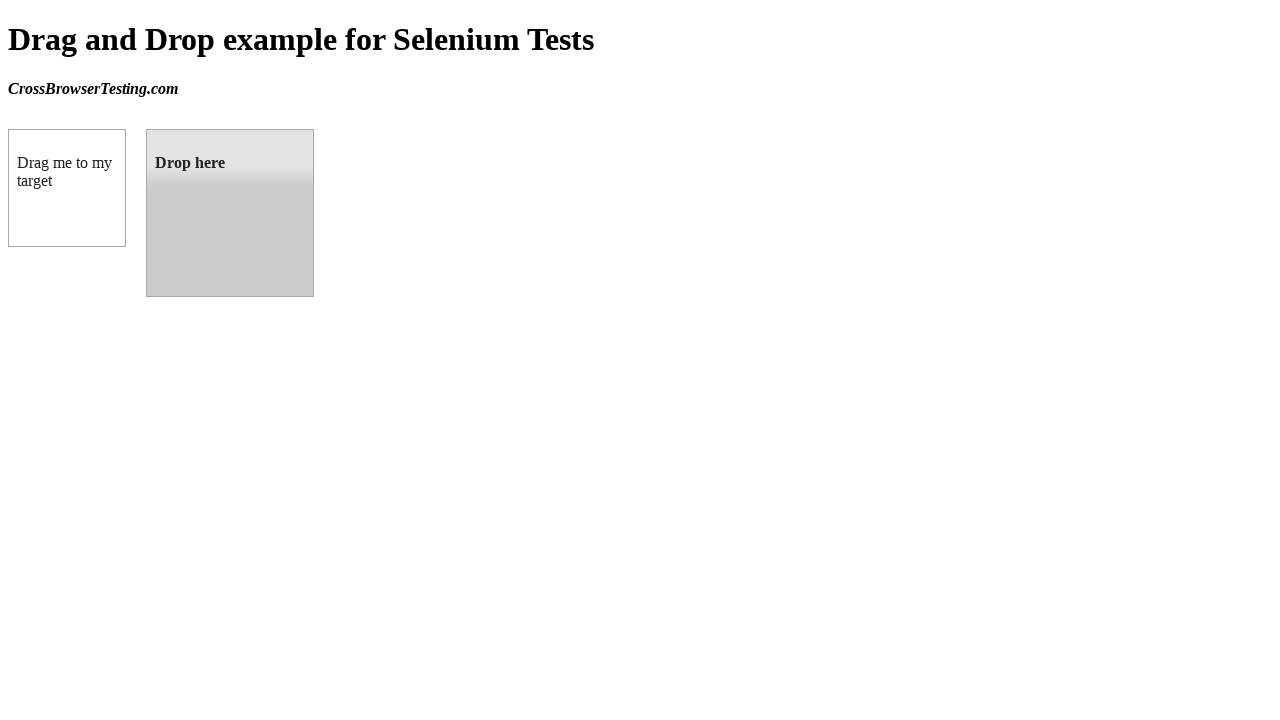

Located source element (box A) with ID 'draggable'
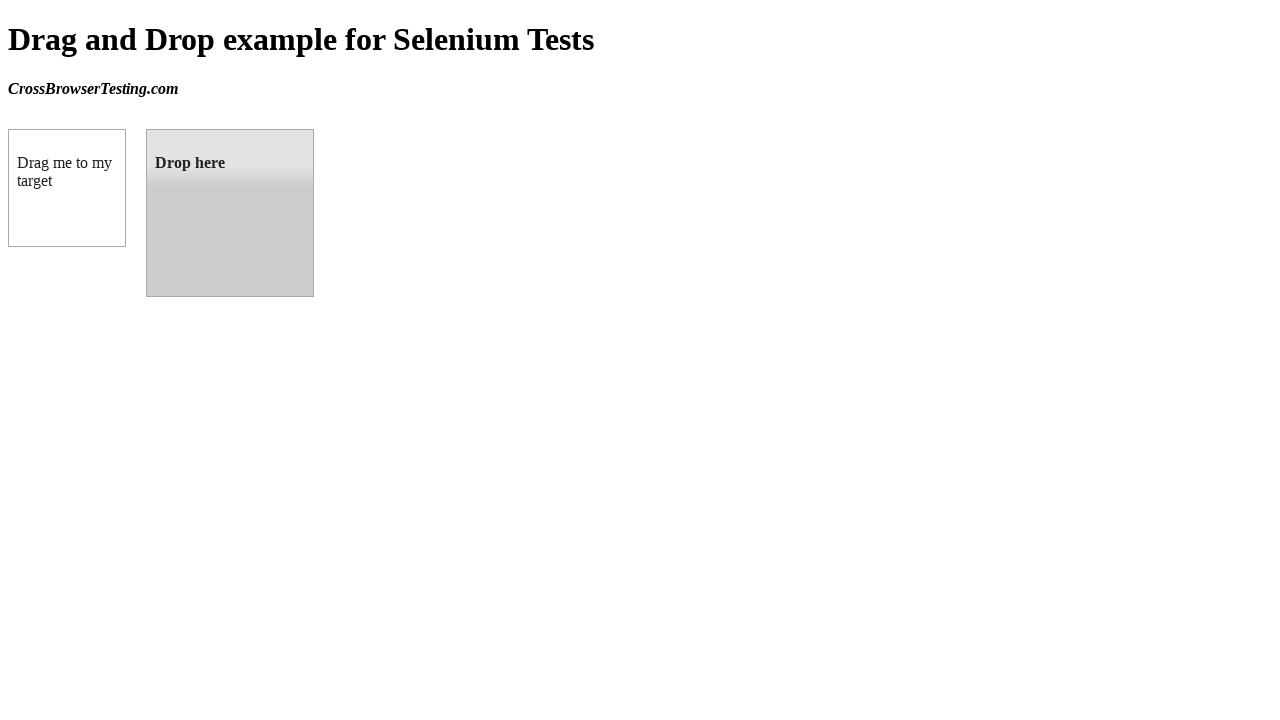

Located target element (box B) with ID 'droppable'
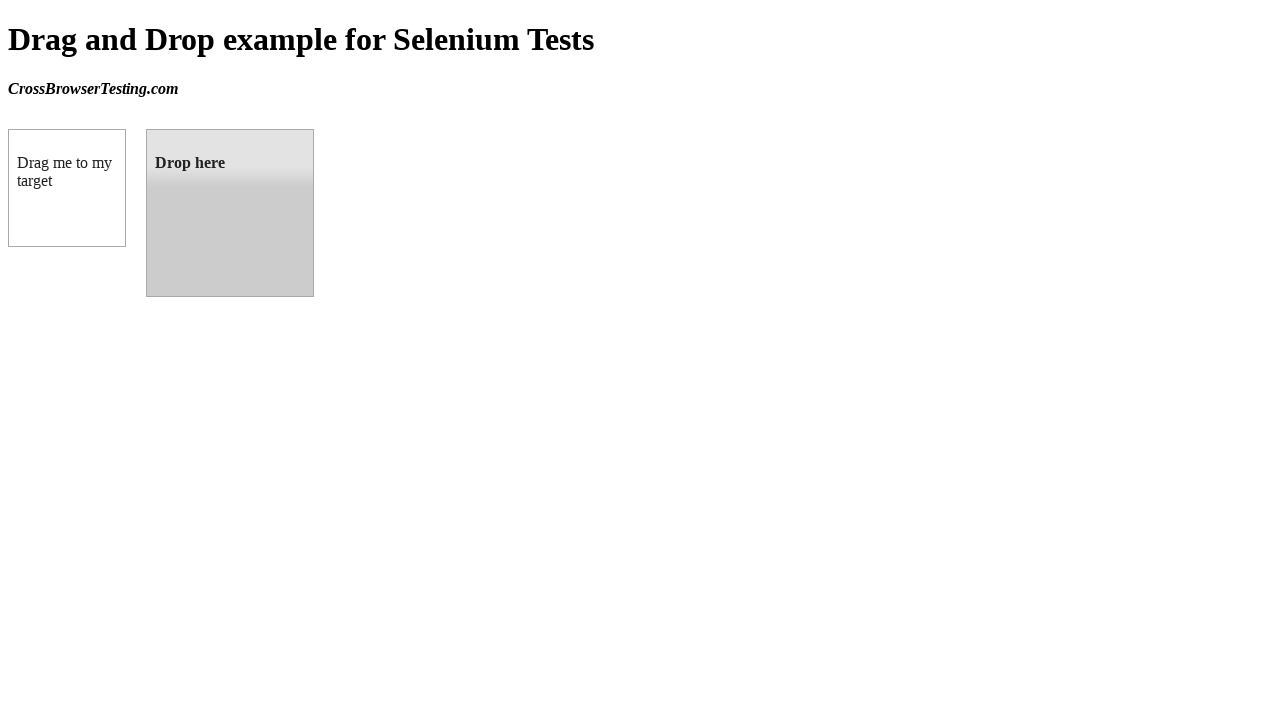

Retrieved bounding box coordinates of target element
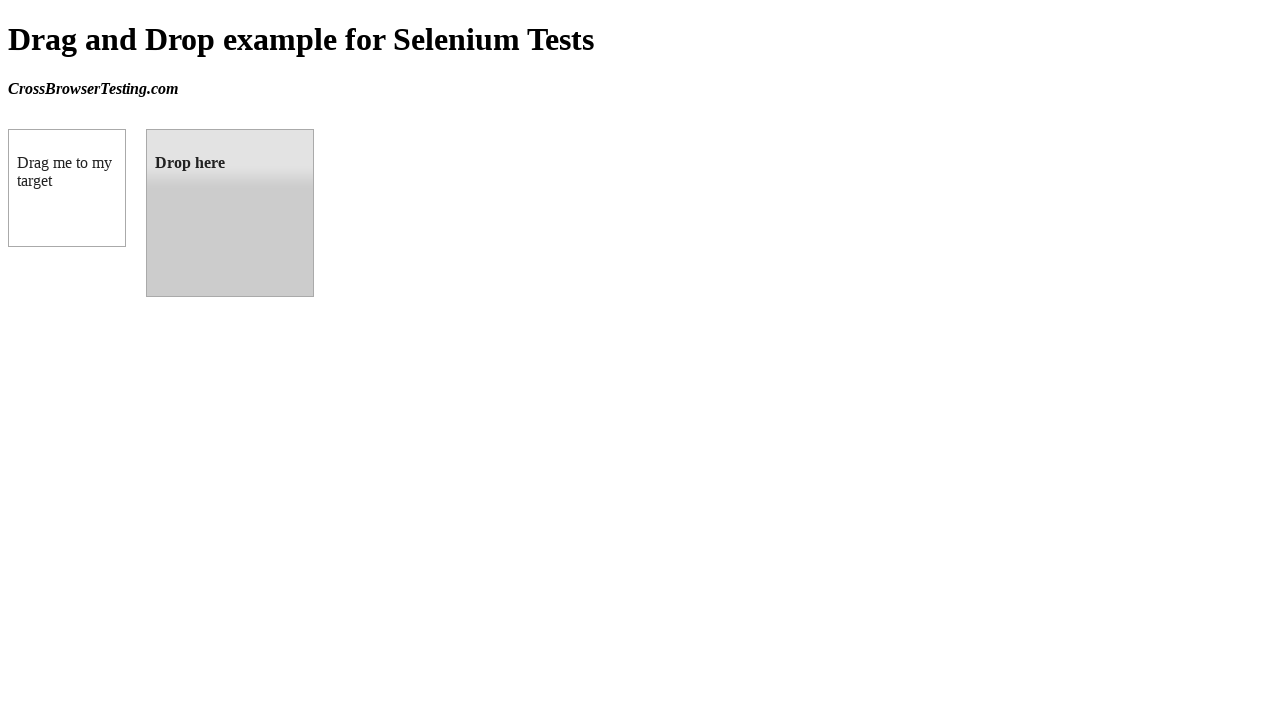

Dragged source element to target element position at (230, 213)
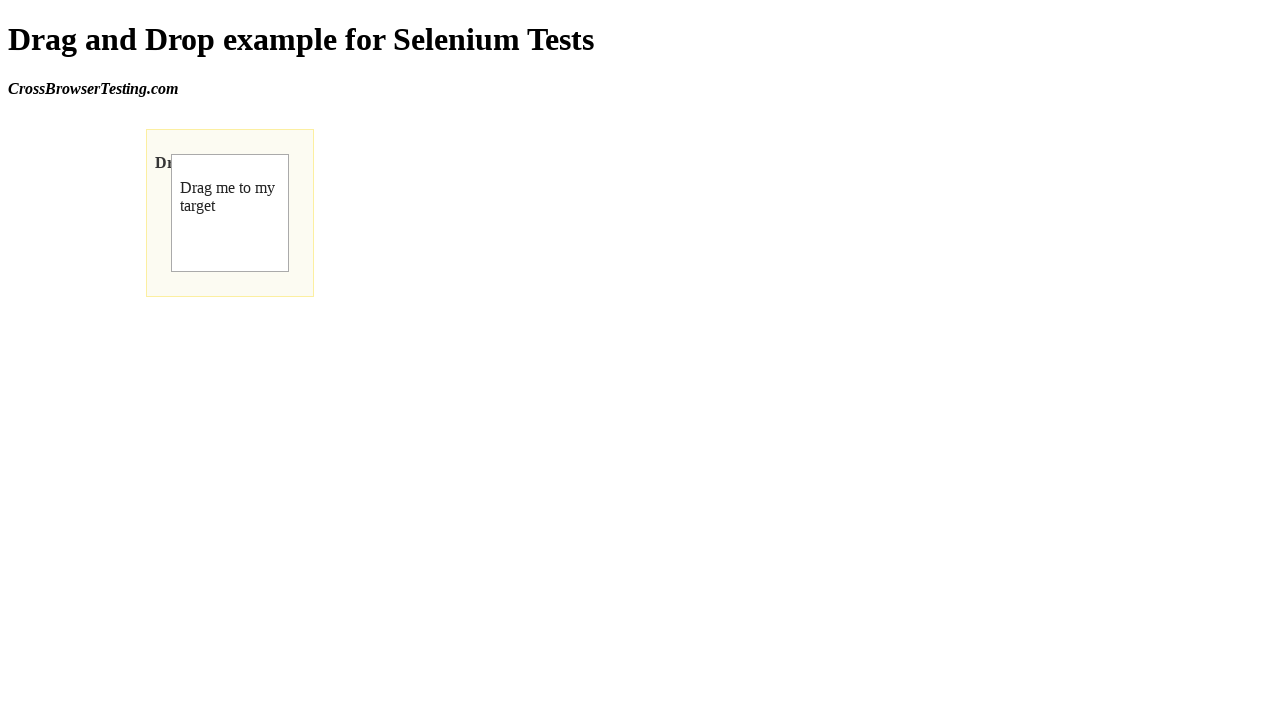

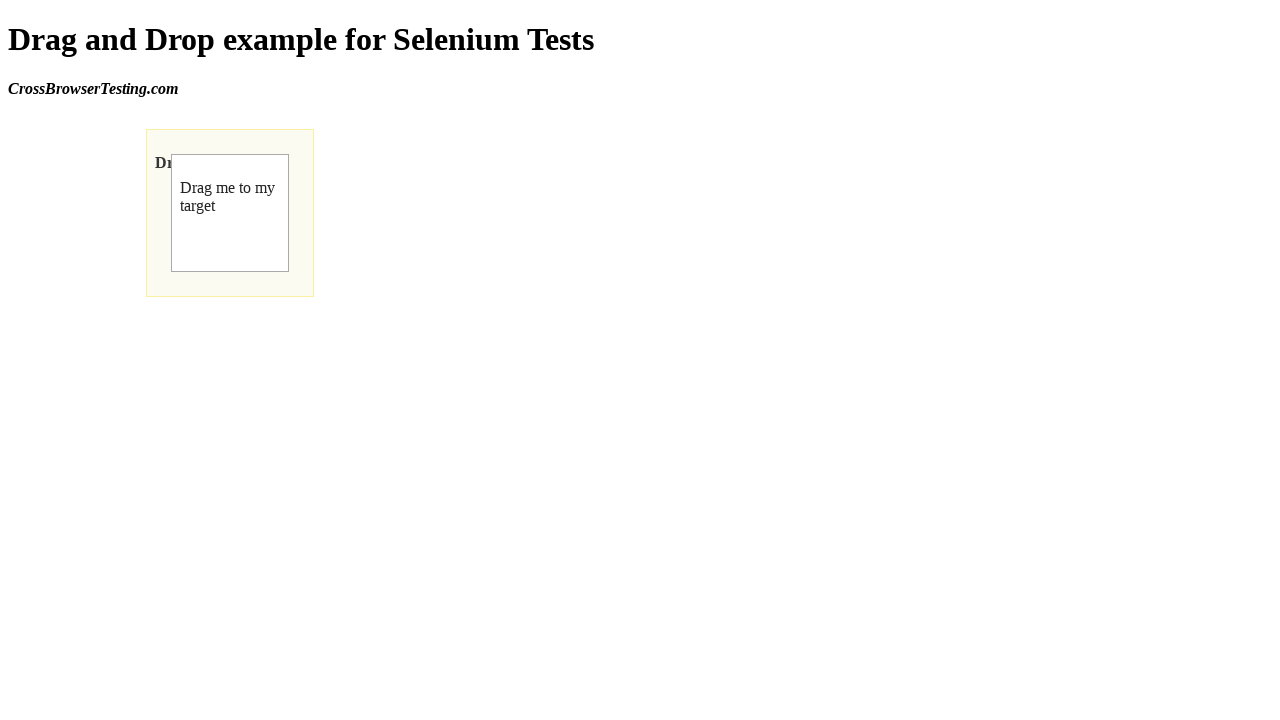